Tests that when only the password field is left empty, the error message "Epic sadface: Password is required" is displayed

Starting URL: https://www.saucedemo.com/

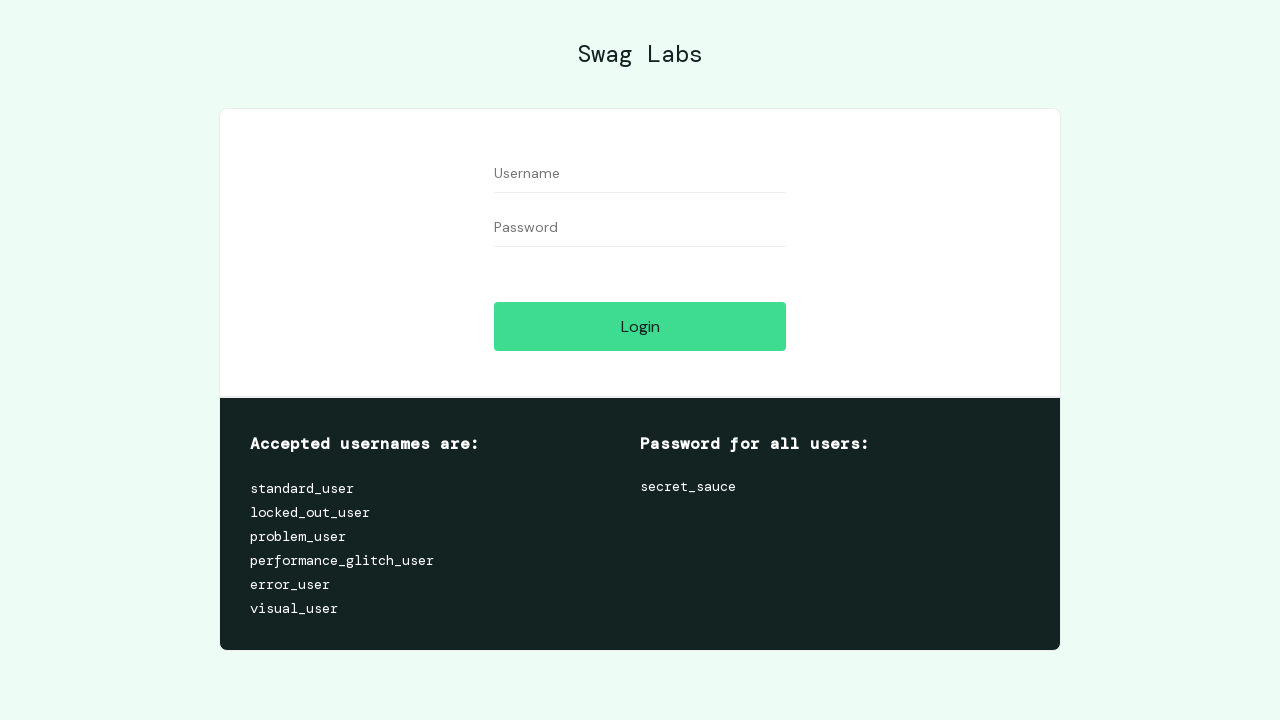

Filled username field with 'locked_out_user' on #user-name
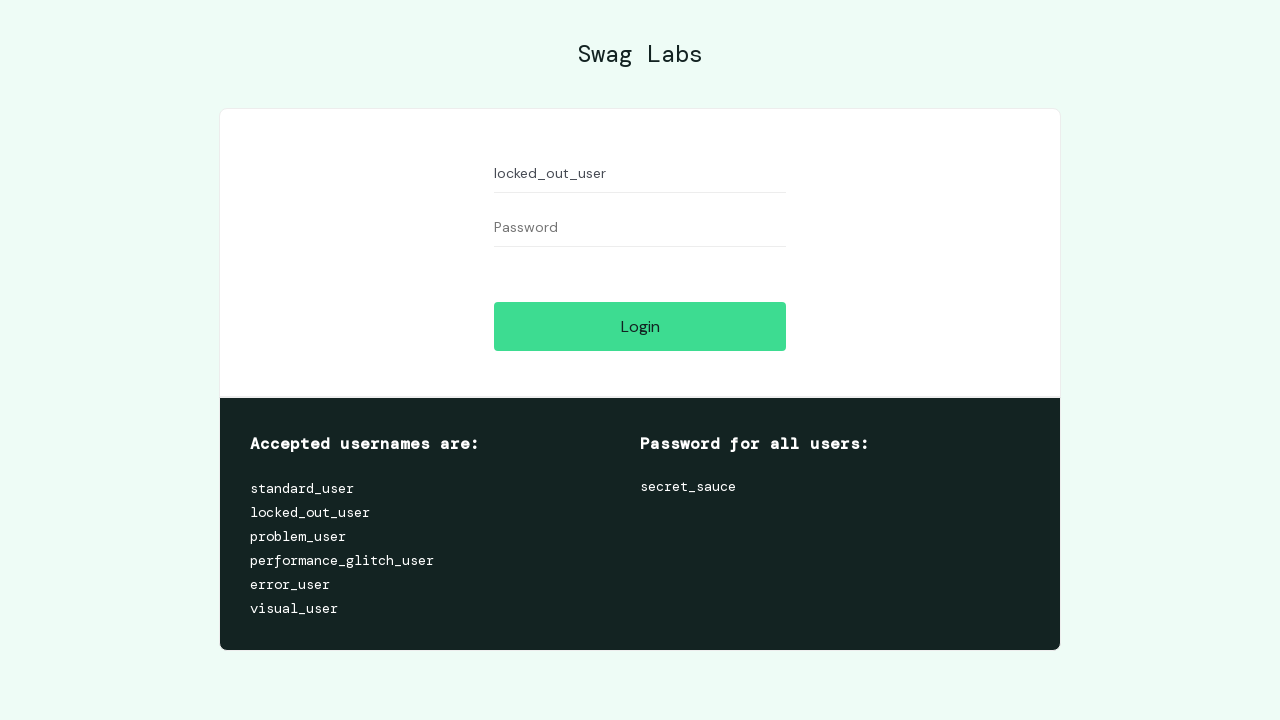

Left password field empty on #password
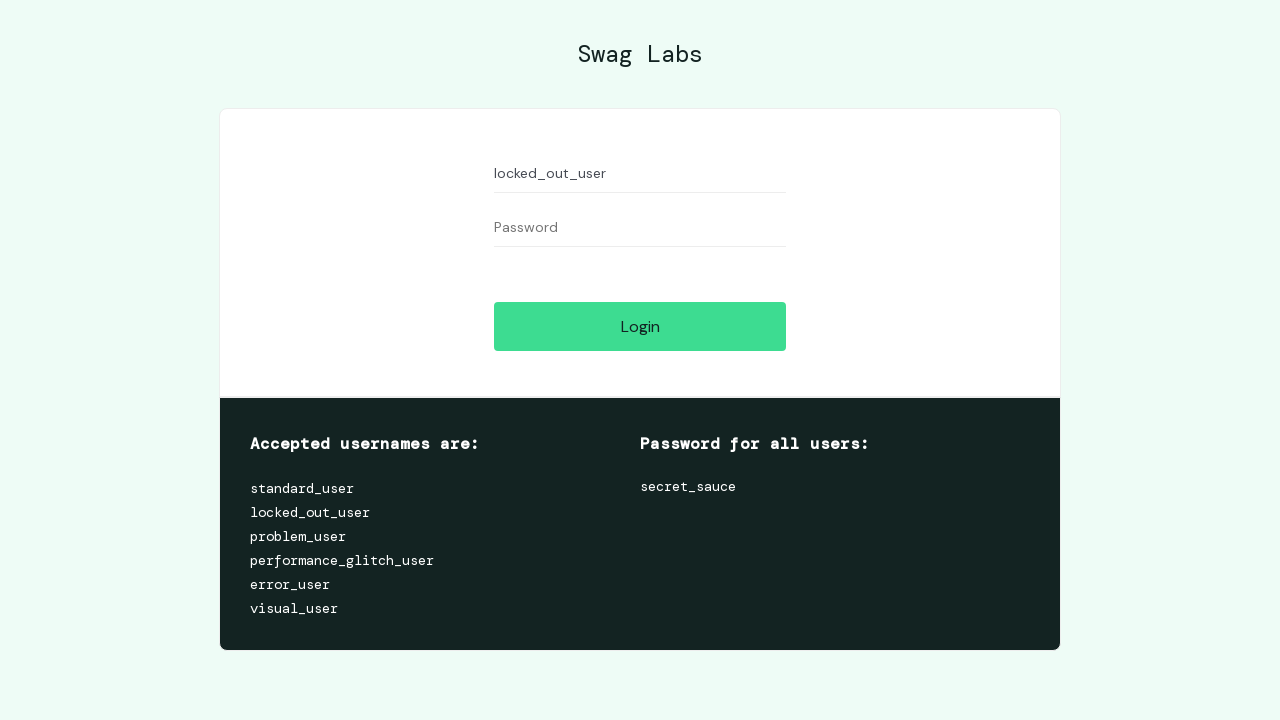

Clicked login button at (640, 326) on #login-button
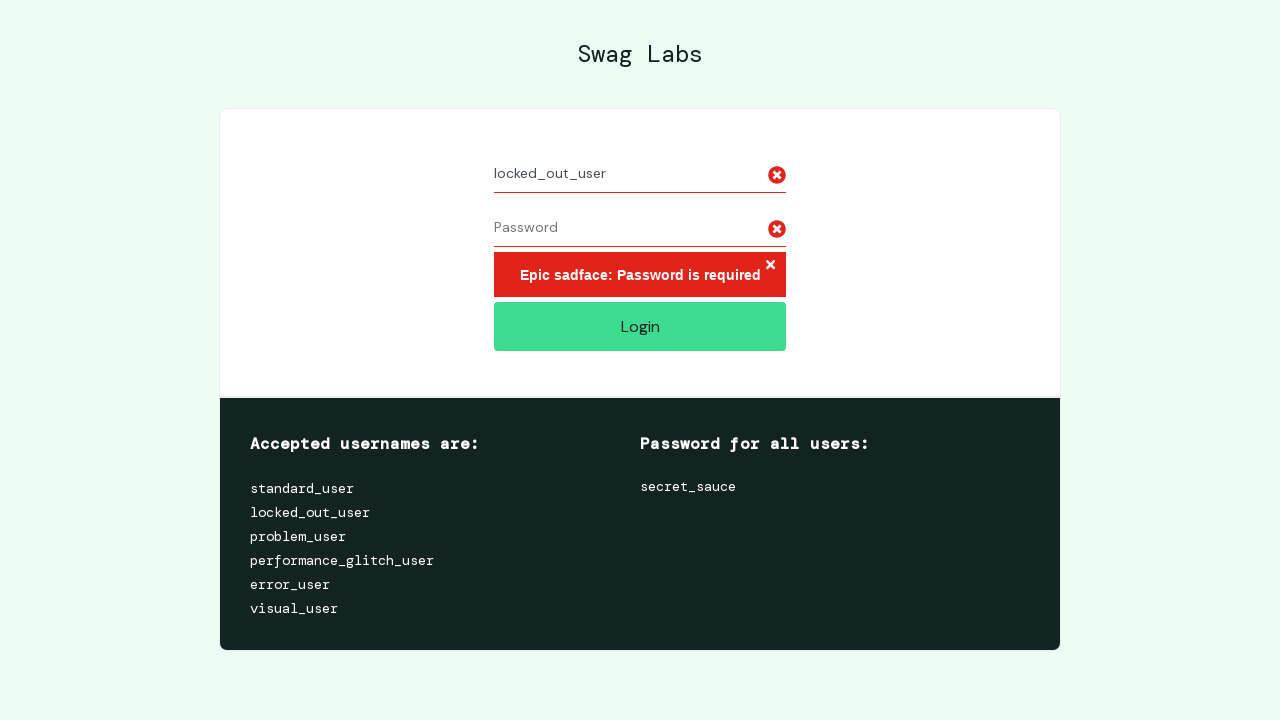

Located error message element
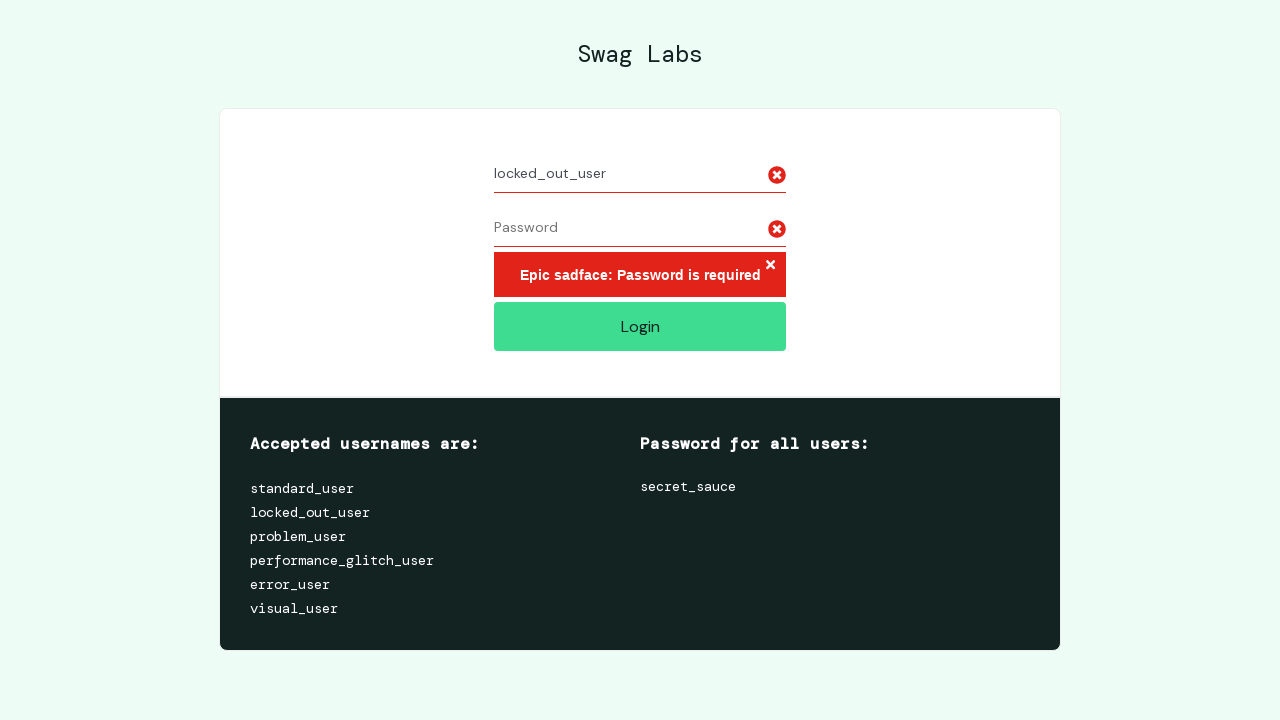

Waited for error message 'Epic sadface: Password is required' to appear
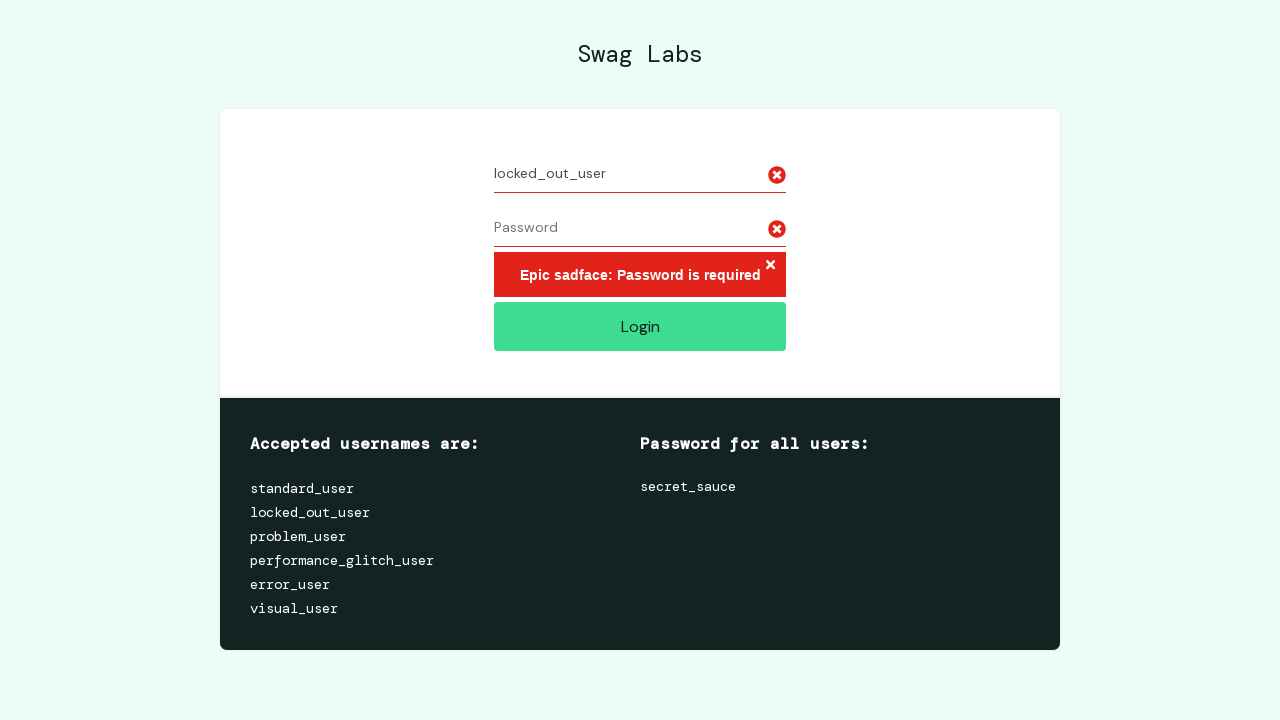

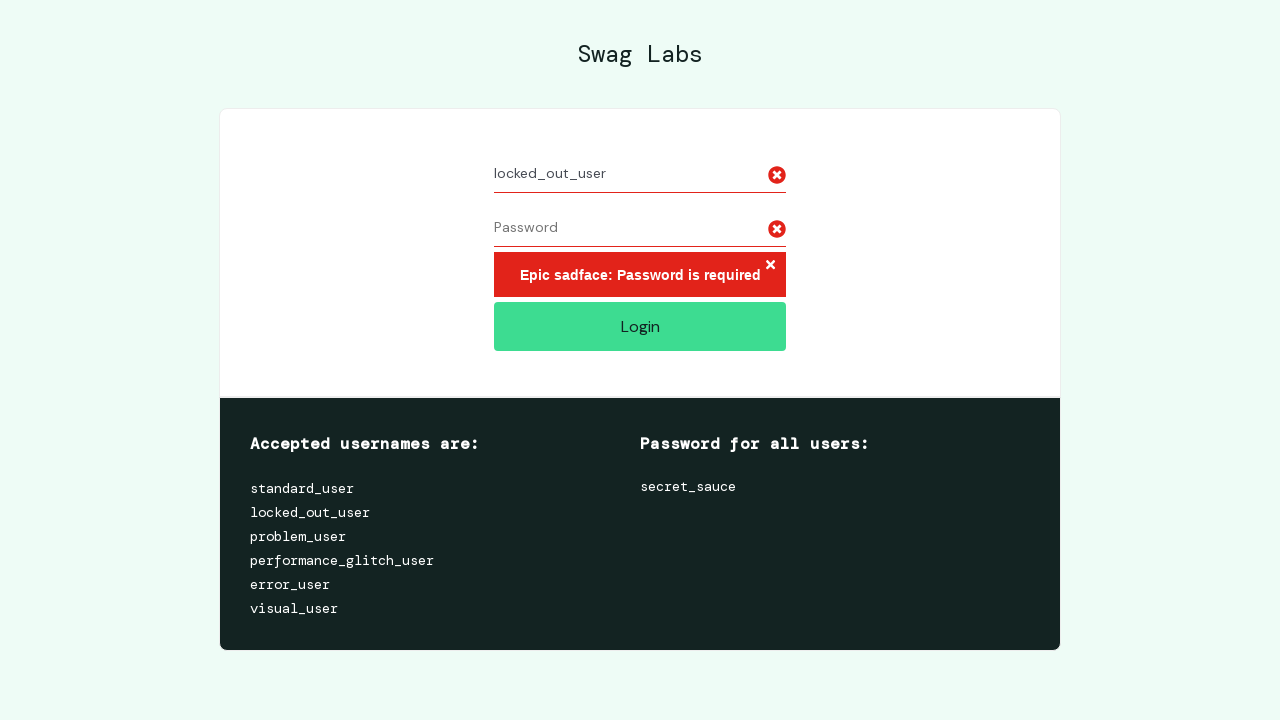